Tests mobile and desktop views of a TED Protocol whitepaper site, checking hamburger menu functionality, UI elements visibility, and taking screenshots of the page state.

Starting URL: https://ted-protocol-whitepaper-dpgs2c0gj-tedprotocols-projects.vercel.app/

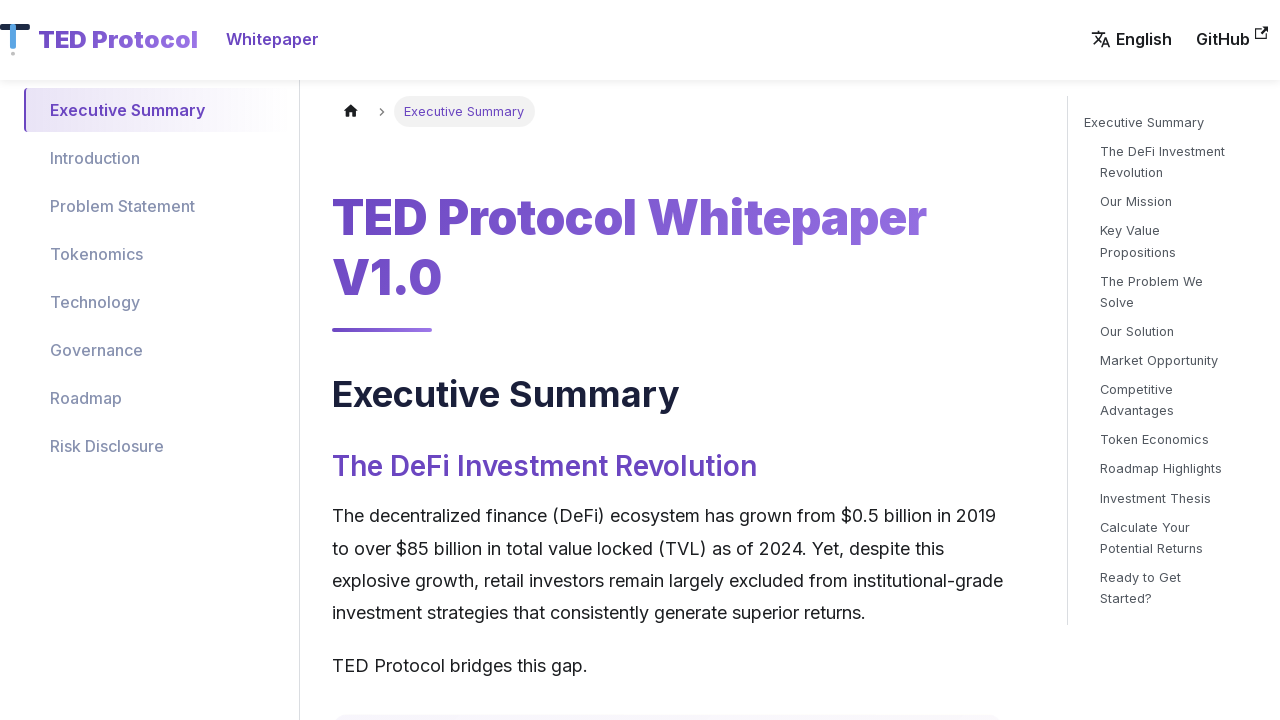

Set mobile viewport (375x812)
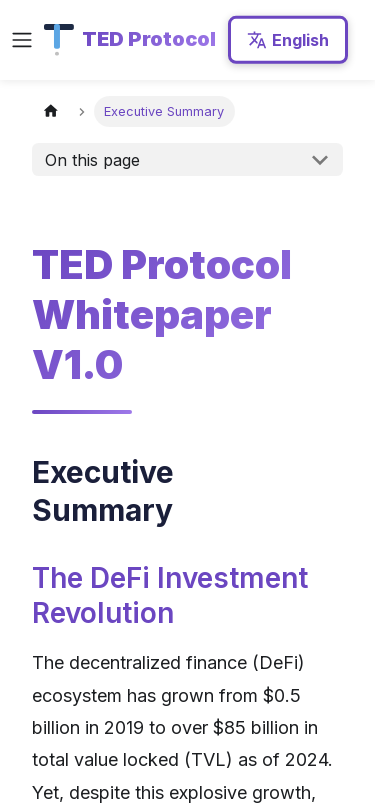

Page fully loaded
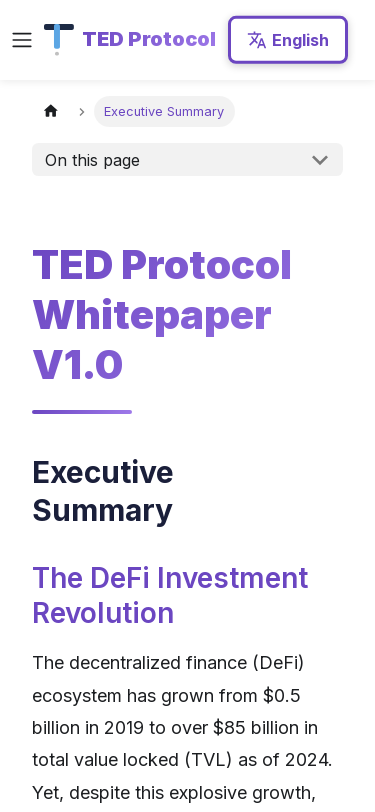

Waited 3 seconds for page stability
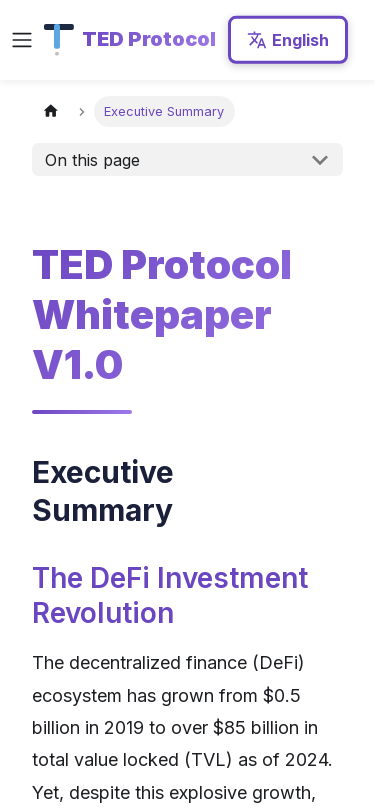

Clicked hamburger menu to open sidebar at (22, 40) on .navbar__toggle
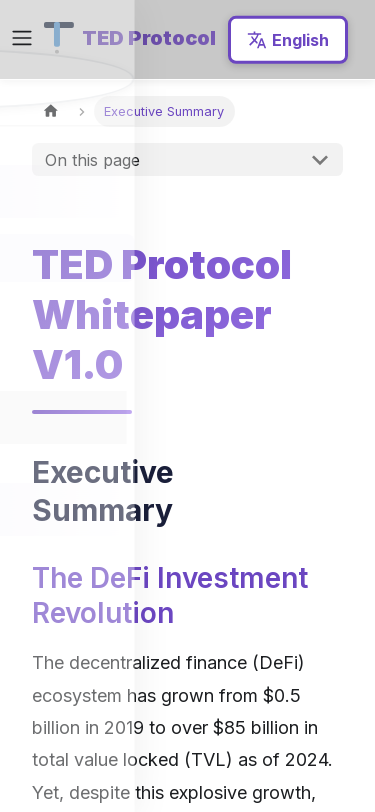

Waited 2 seconds for sidebar animation
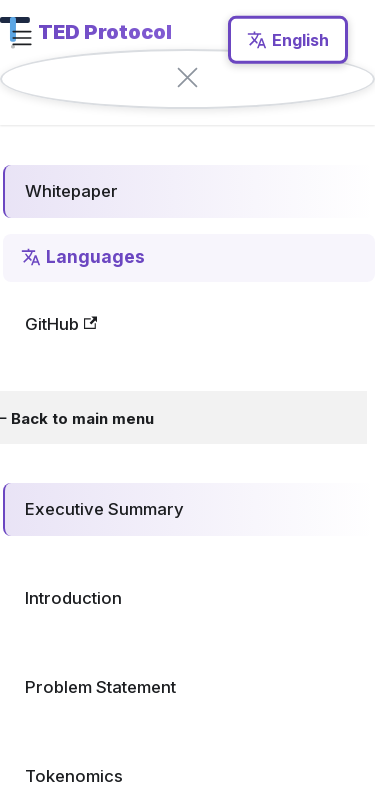

Sidebar menu items became visible
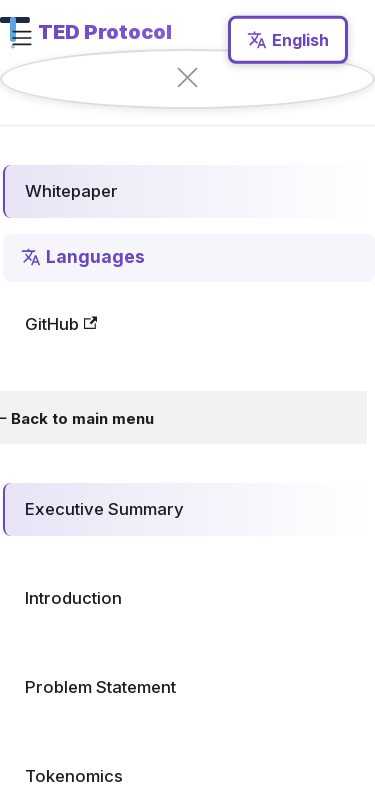

Verified sidebar navigation is open
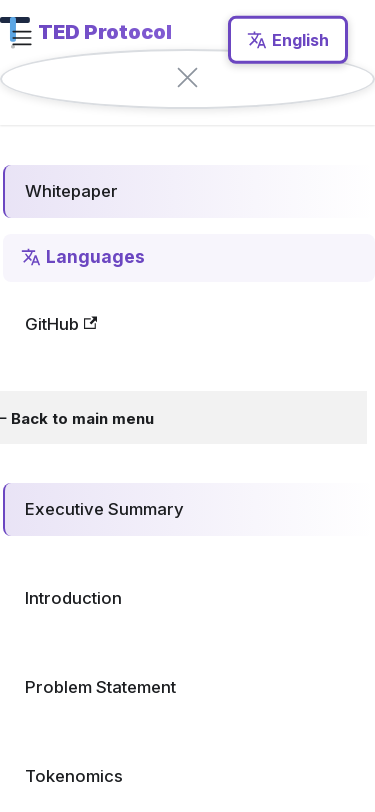

Changed to desktop viewport (1440x900)
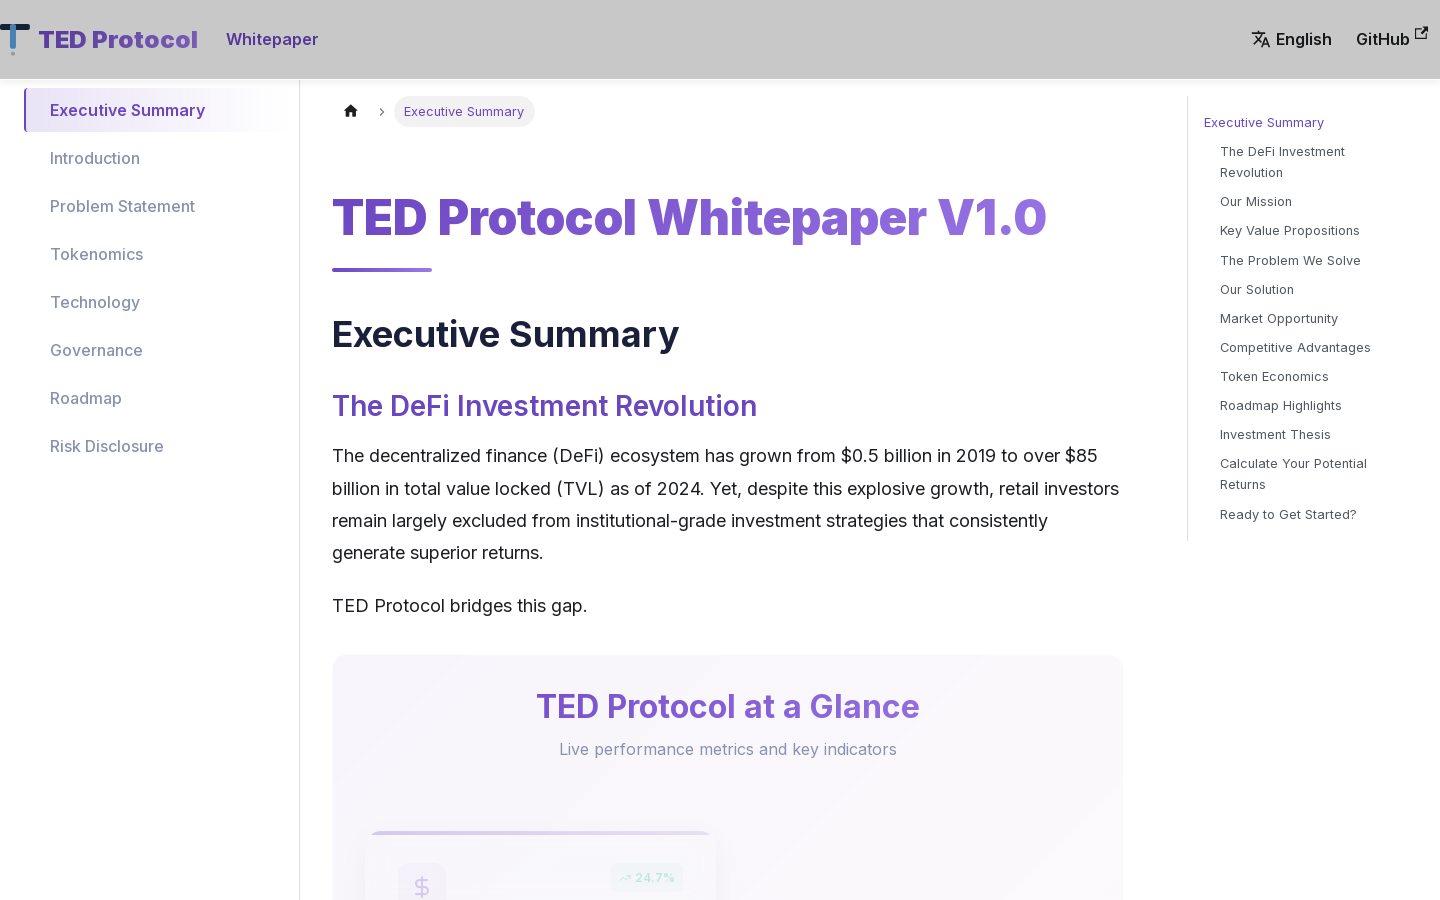

Waited 2 seconds for desktop layout adjustment
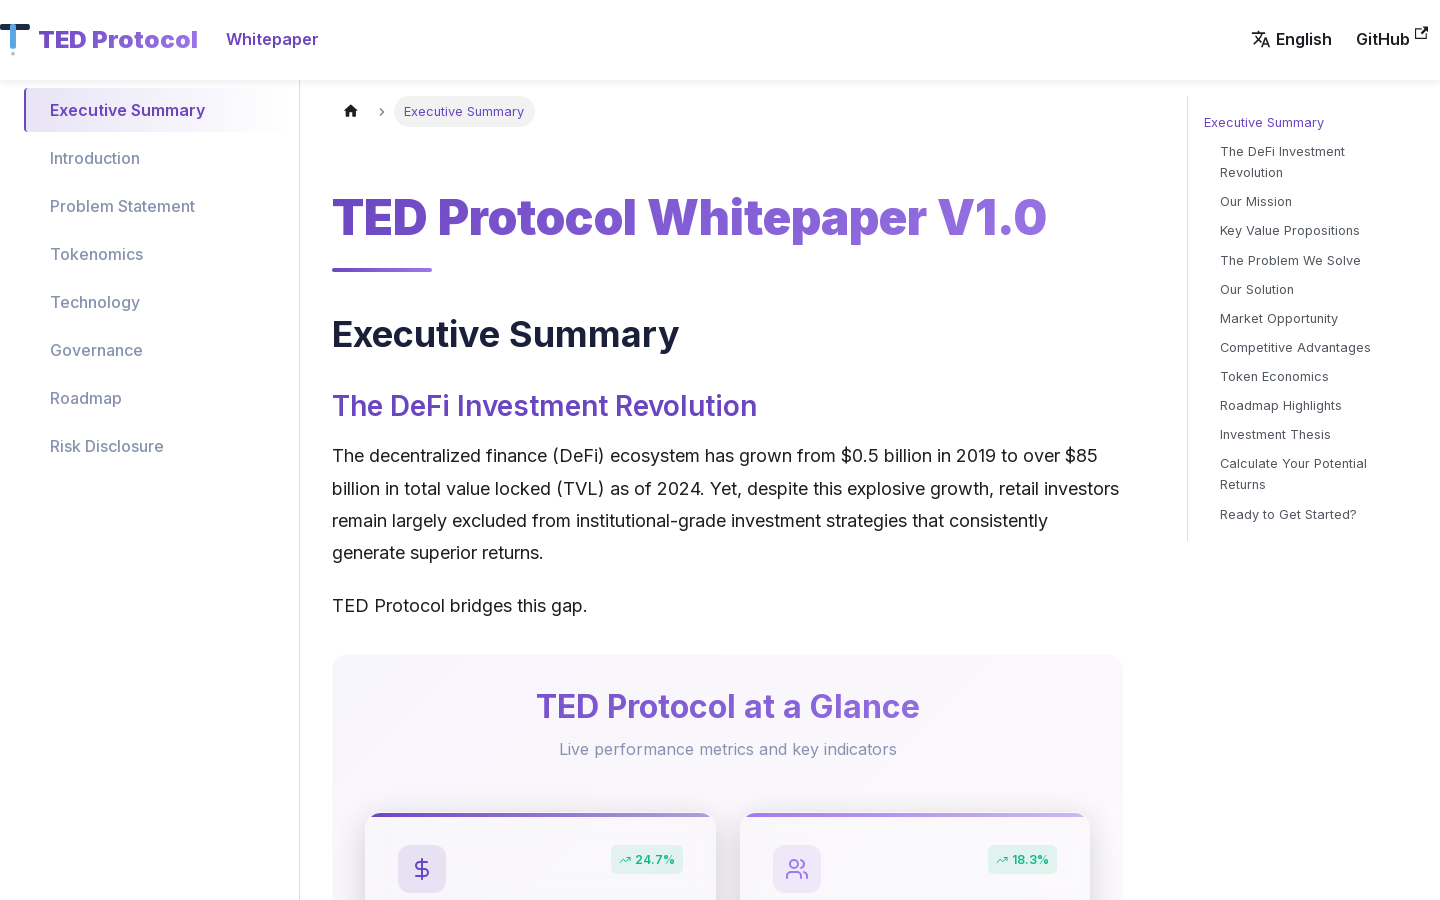

DOM content loaded for desktop view
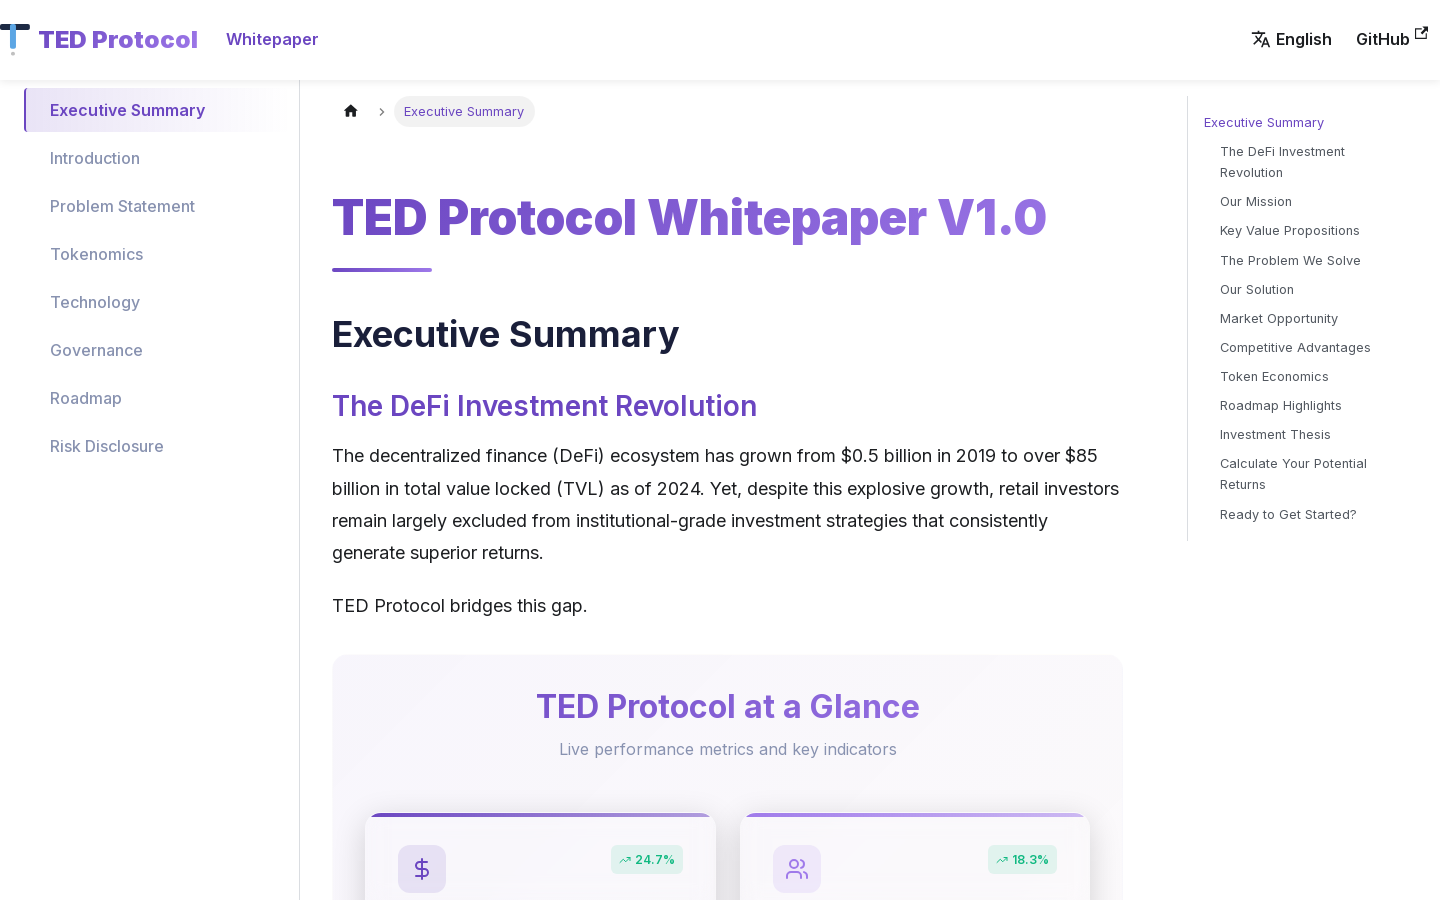

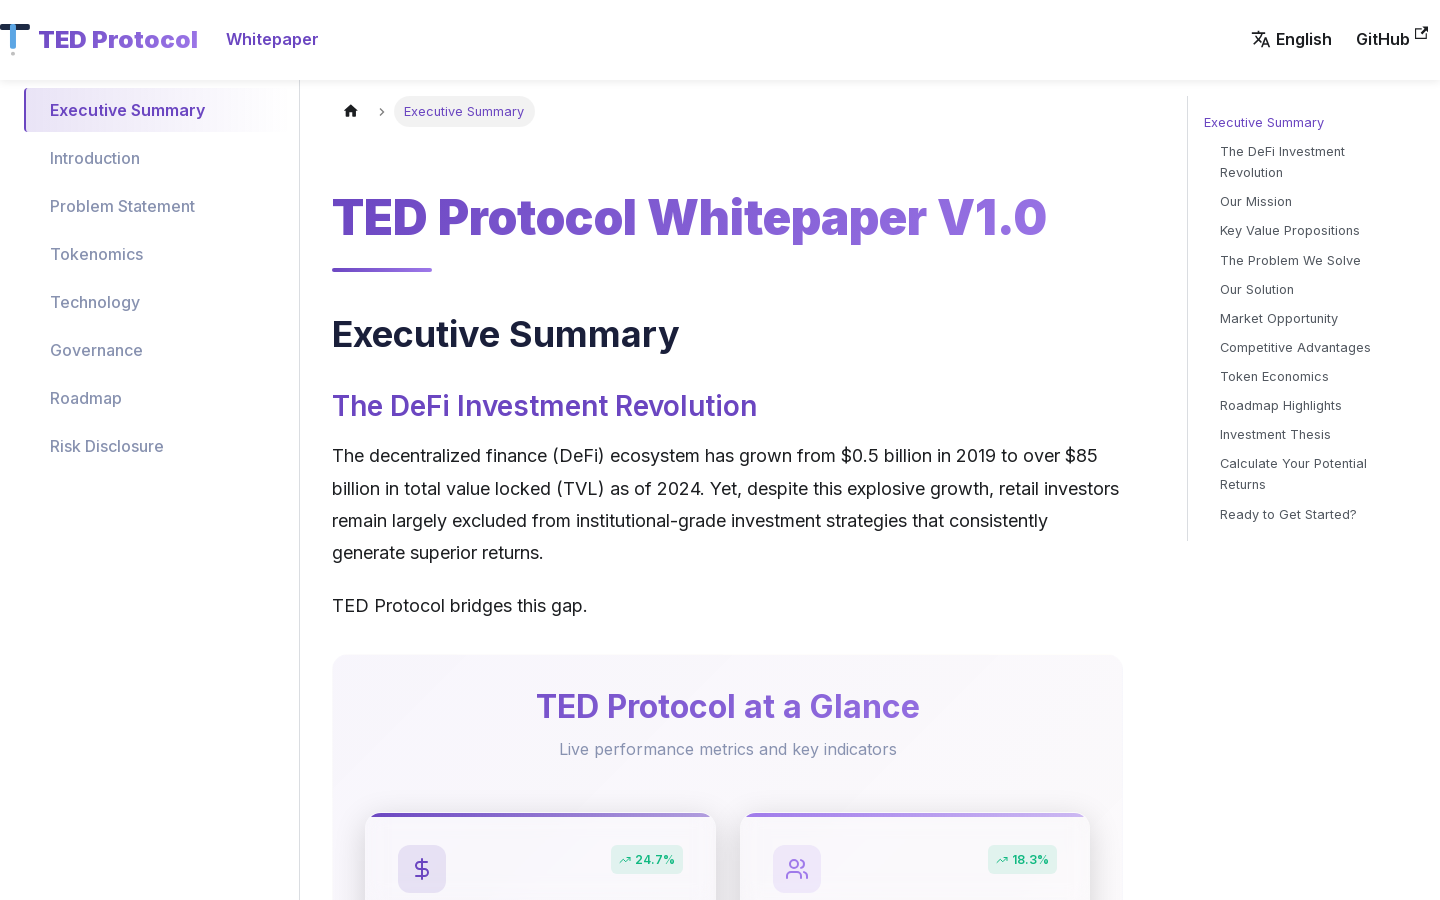